Tests the Python.org search functionality by entering 'pycon' as a search query and submitting the form

Starting URL: https://www.python.org

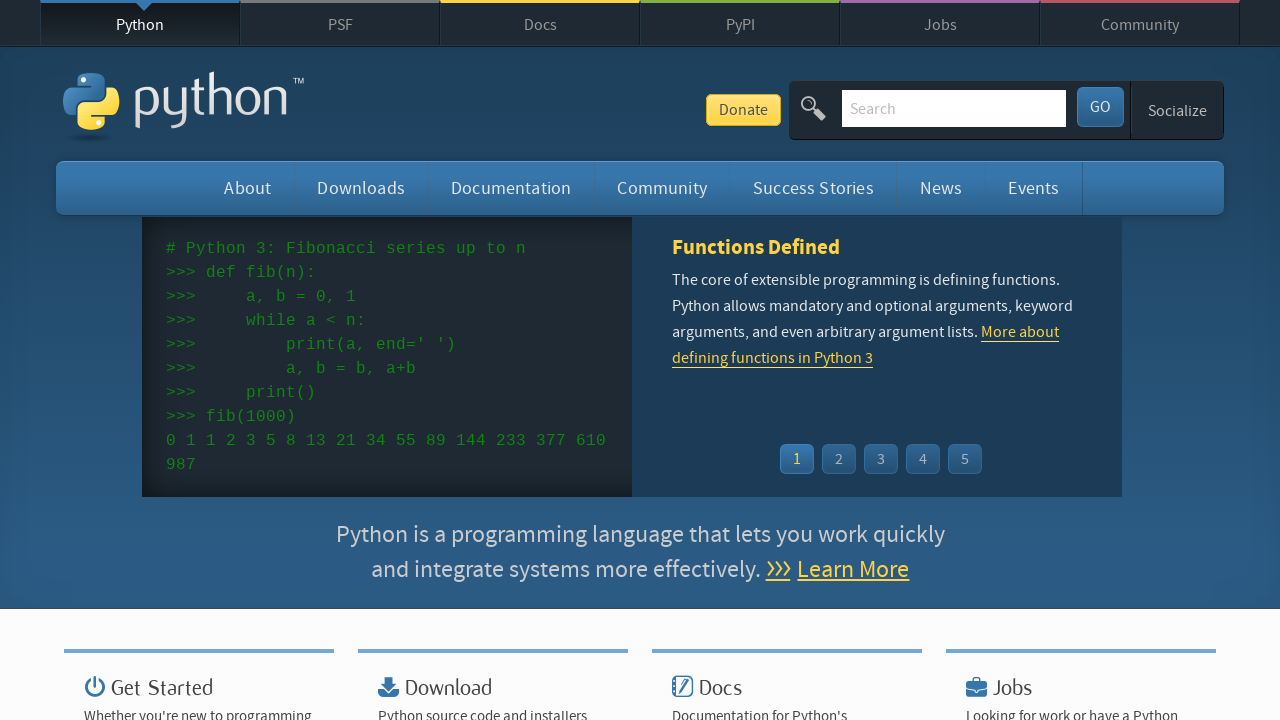

Verified 'Python' in page title
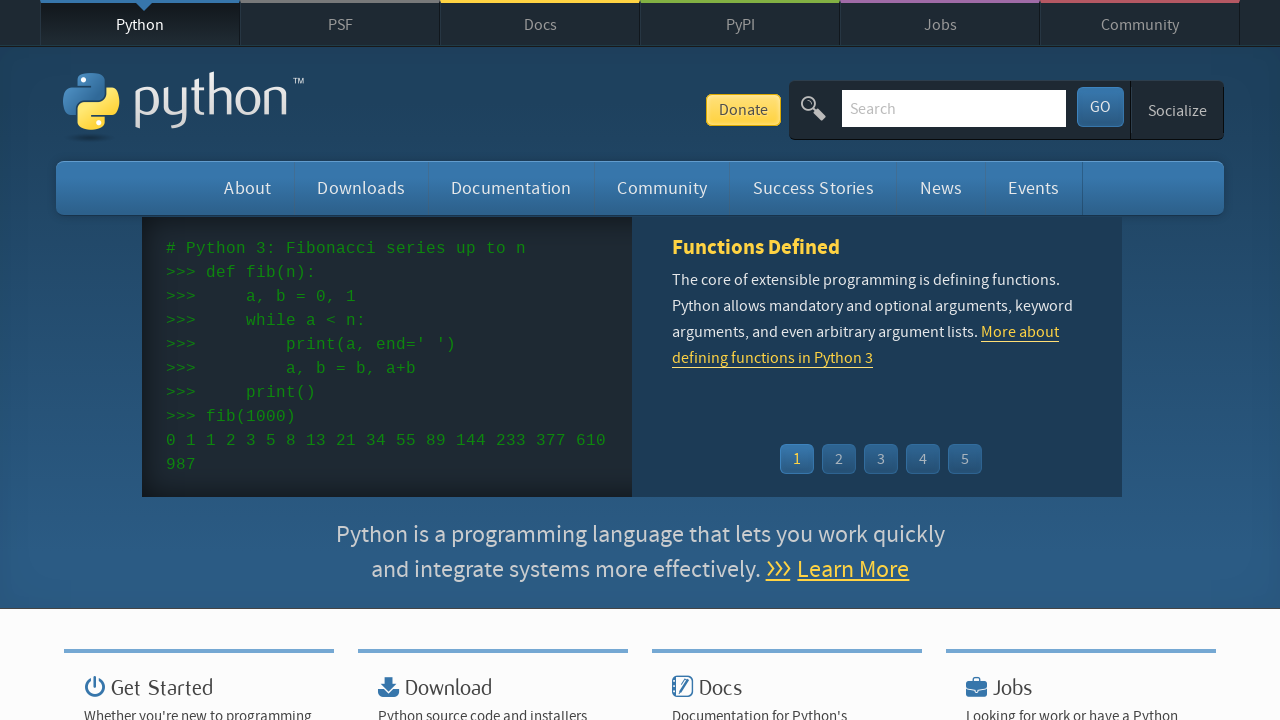

Filled search box with 'pycon' on input[name='q']
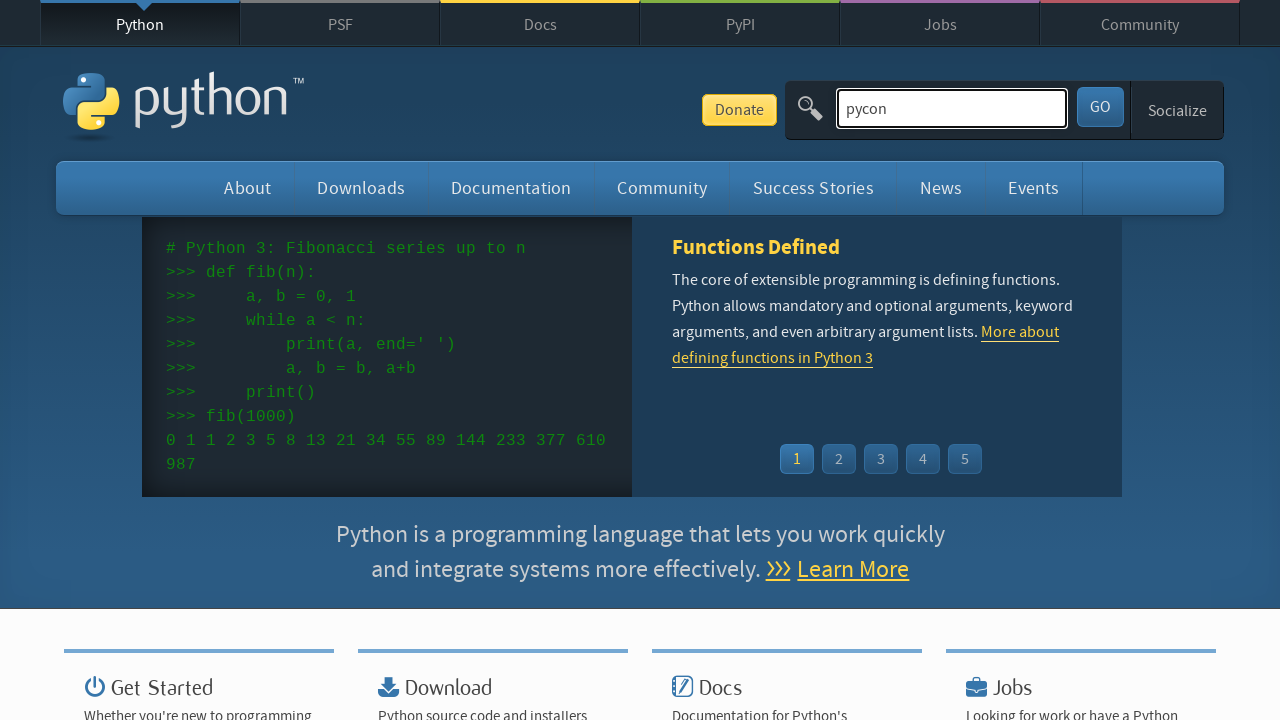

Pressed Enter to submit search query on input[name='q']
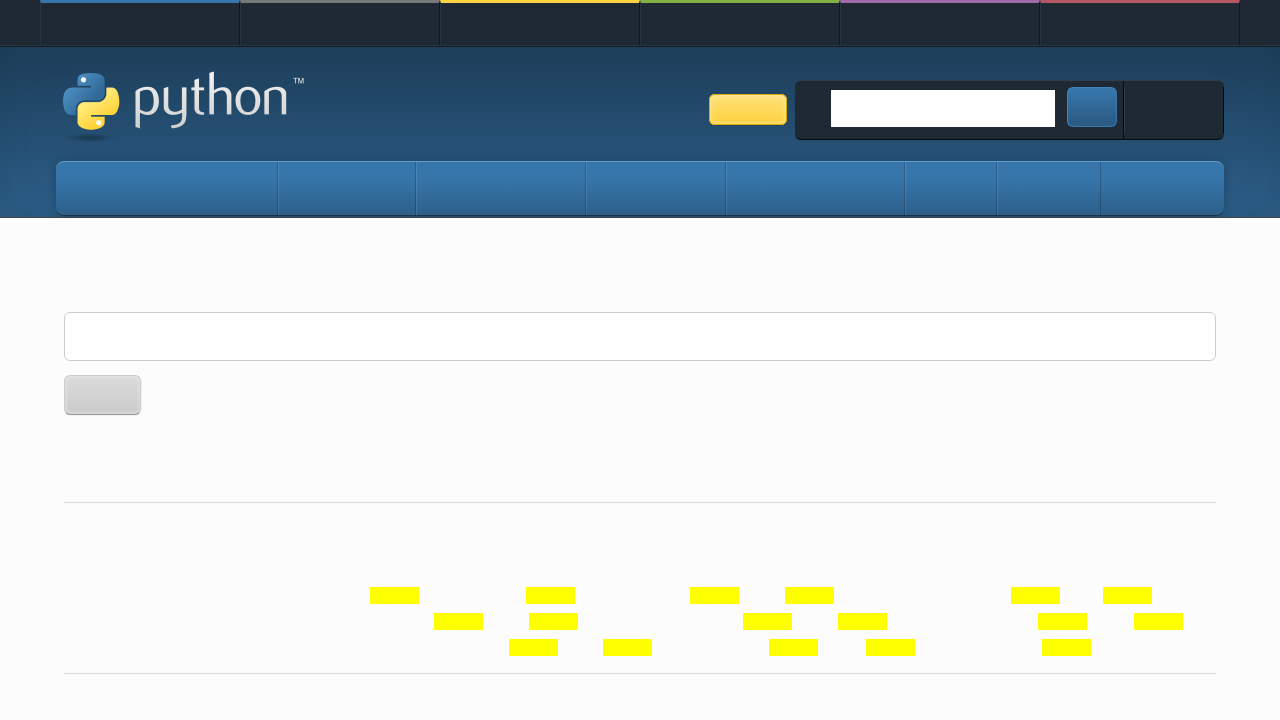

Waited for page to reach networkidle state
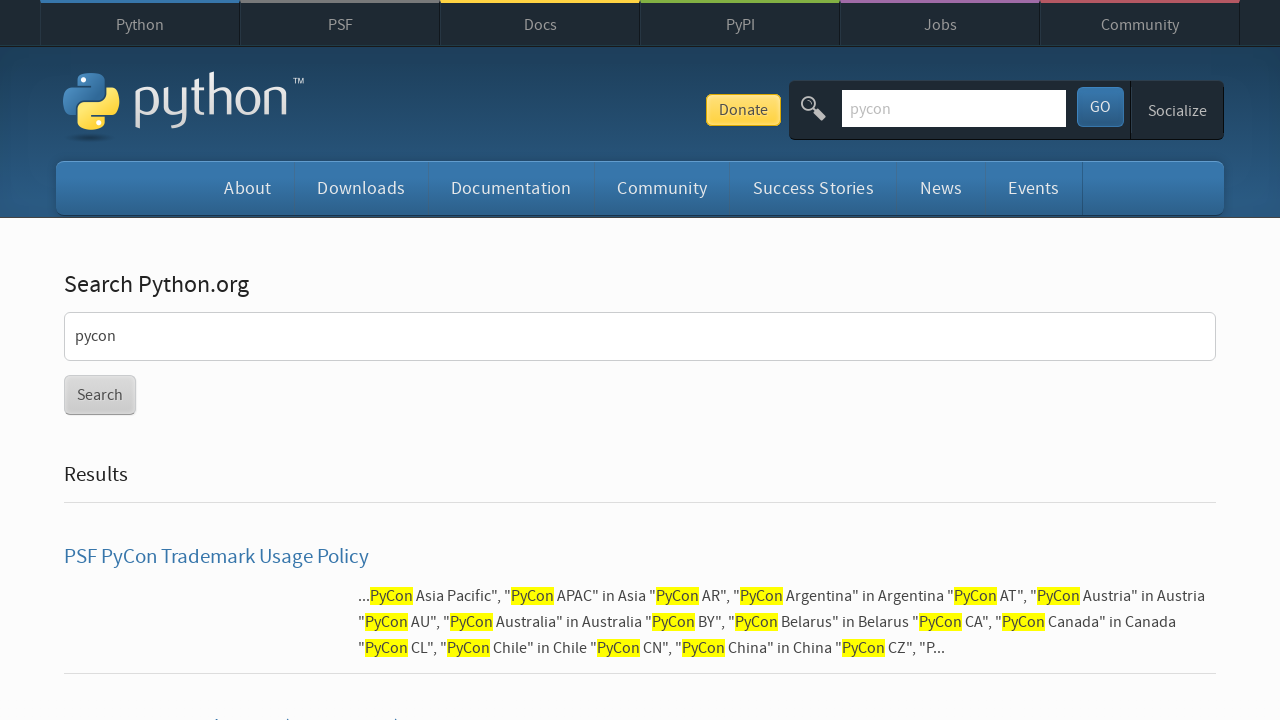

Verified search results were found (no 'No results found' message)
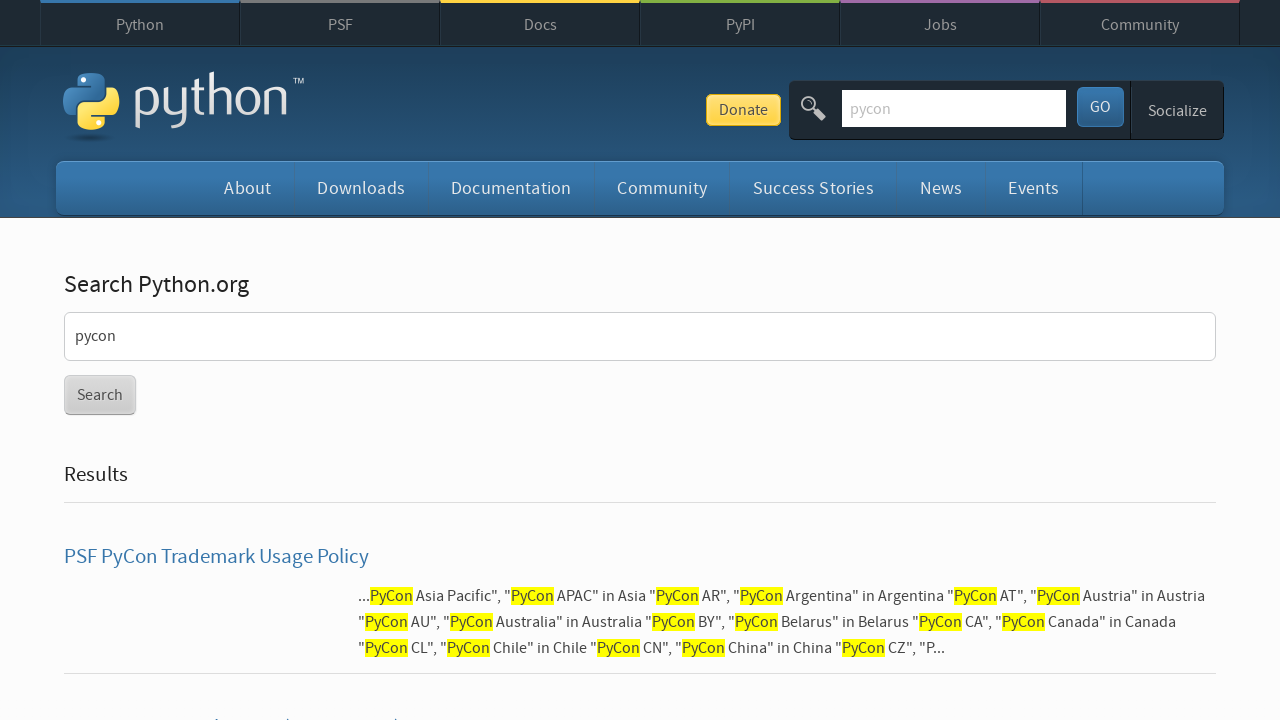

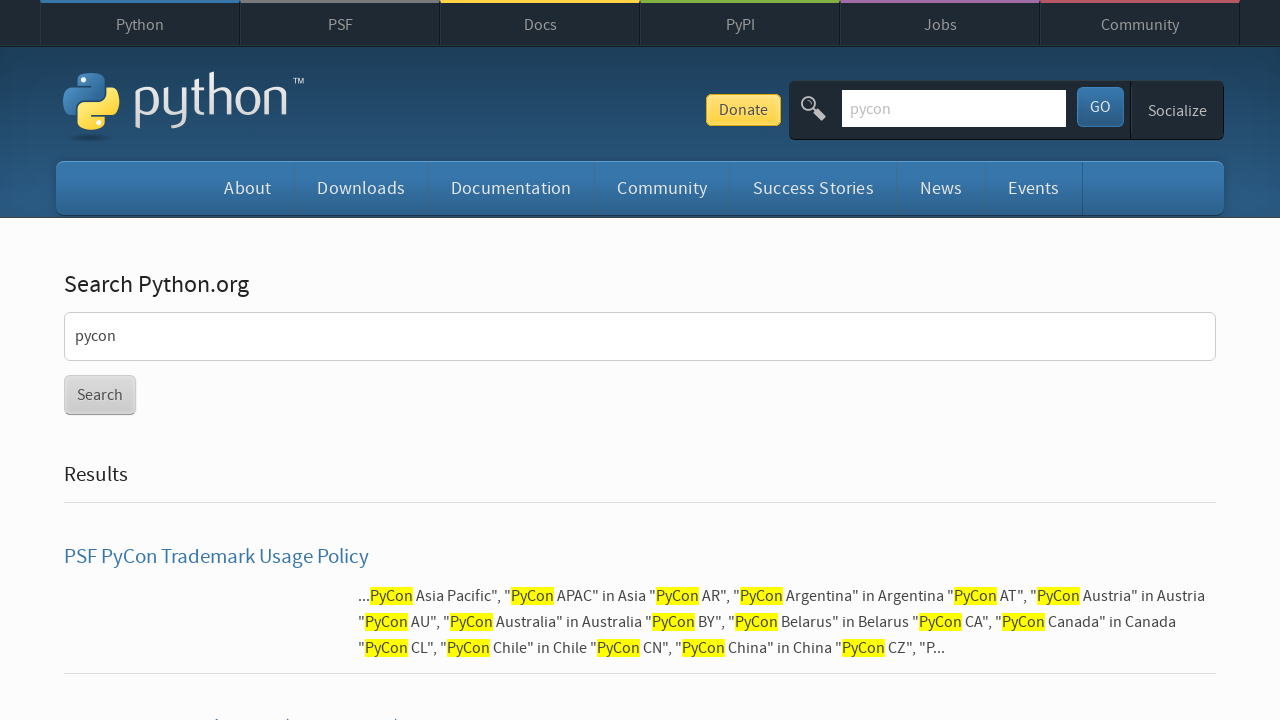